Tests mouse hover functionality by navigating to a W3Schools demo page, switching to an iframe, and hovering over an element to trigger CSS hover effects

Starting URL: https://www.w3schools.com/cssref/tryit.php?filename=trycss_sel_hover

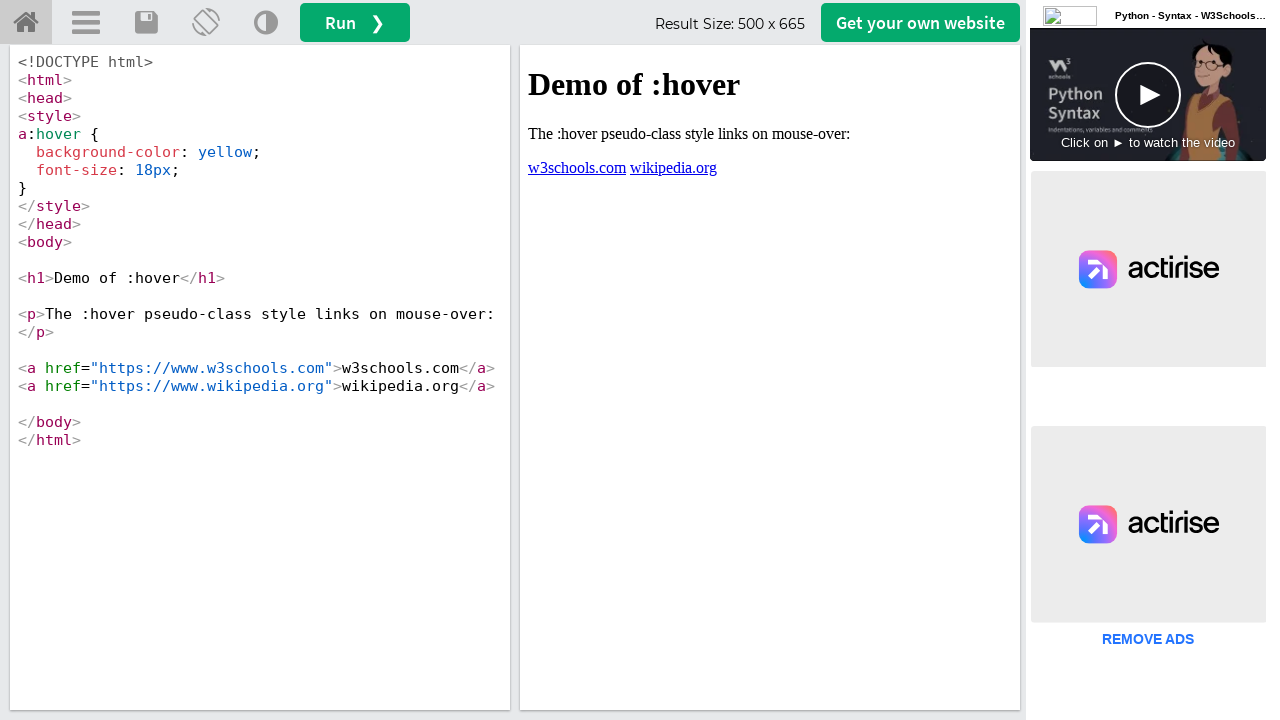

Located and switched to iframe with id 'iframeResult_0'
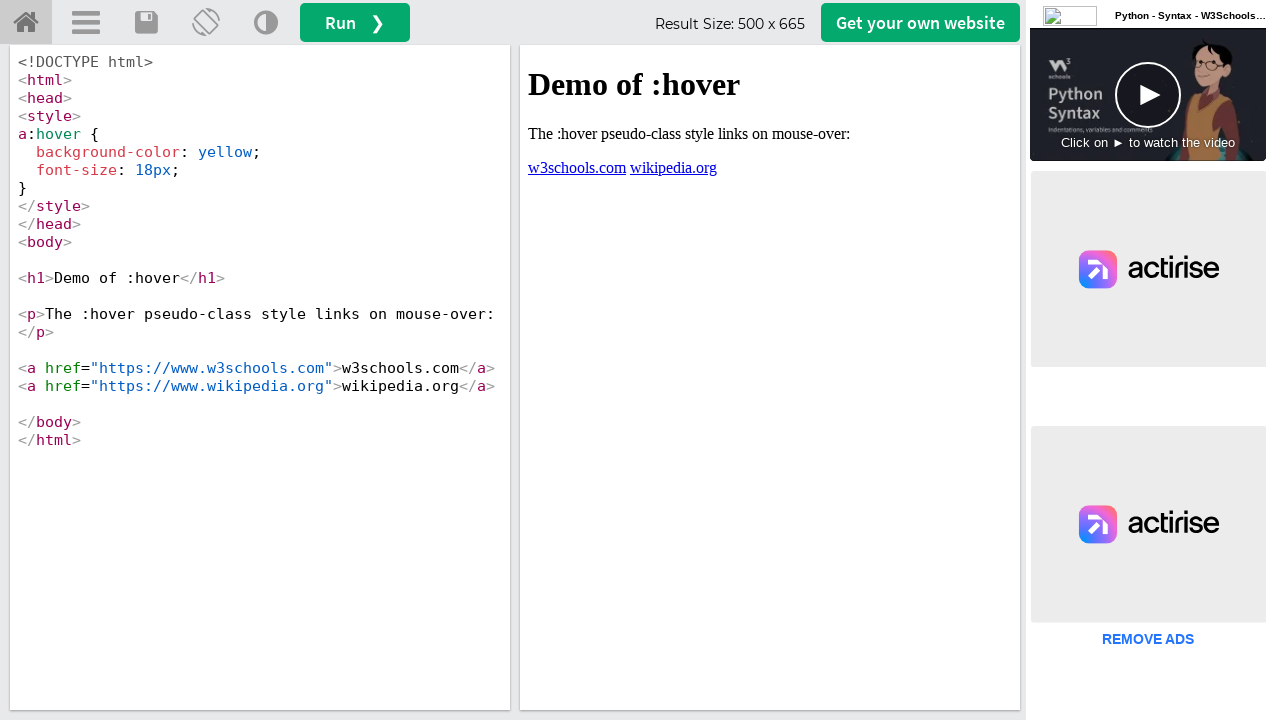

Hovered over first link element to trigger CSS hover effects at (577, 167) on xpath=//*[@id='iframeResult_0'] >> internal:control=enter-frame >> xpath=/html/b
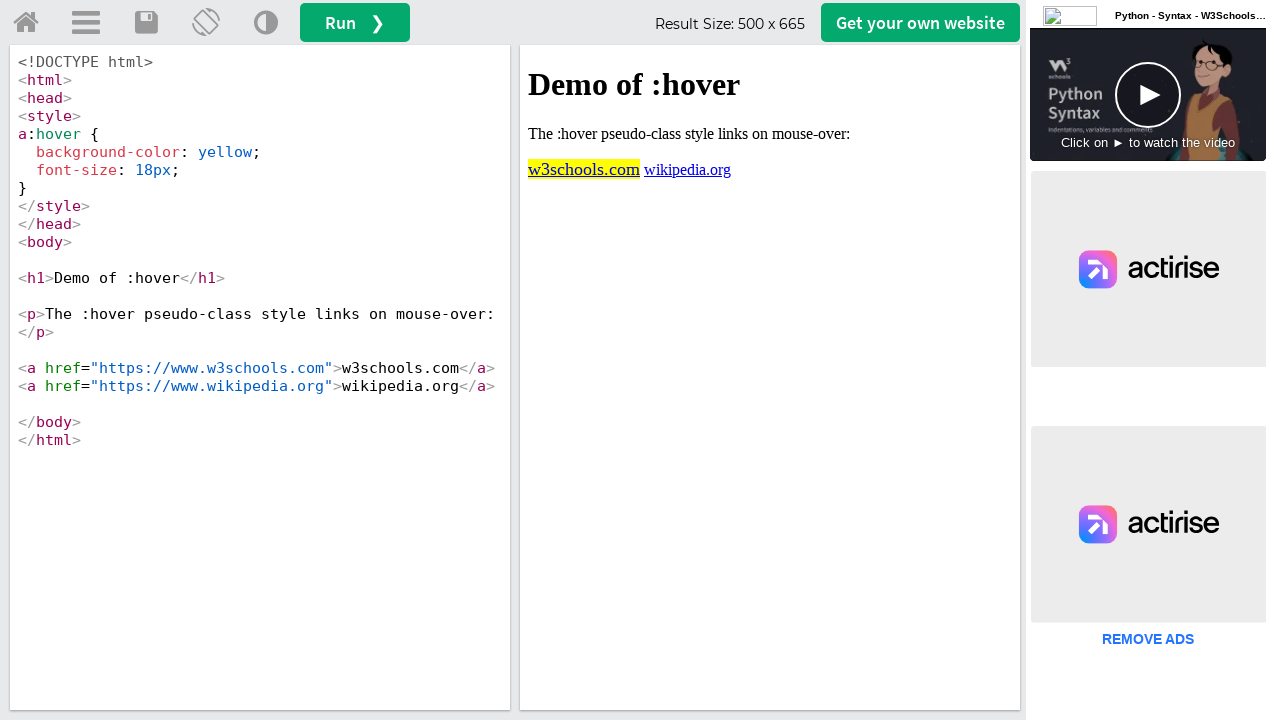

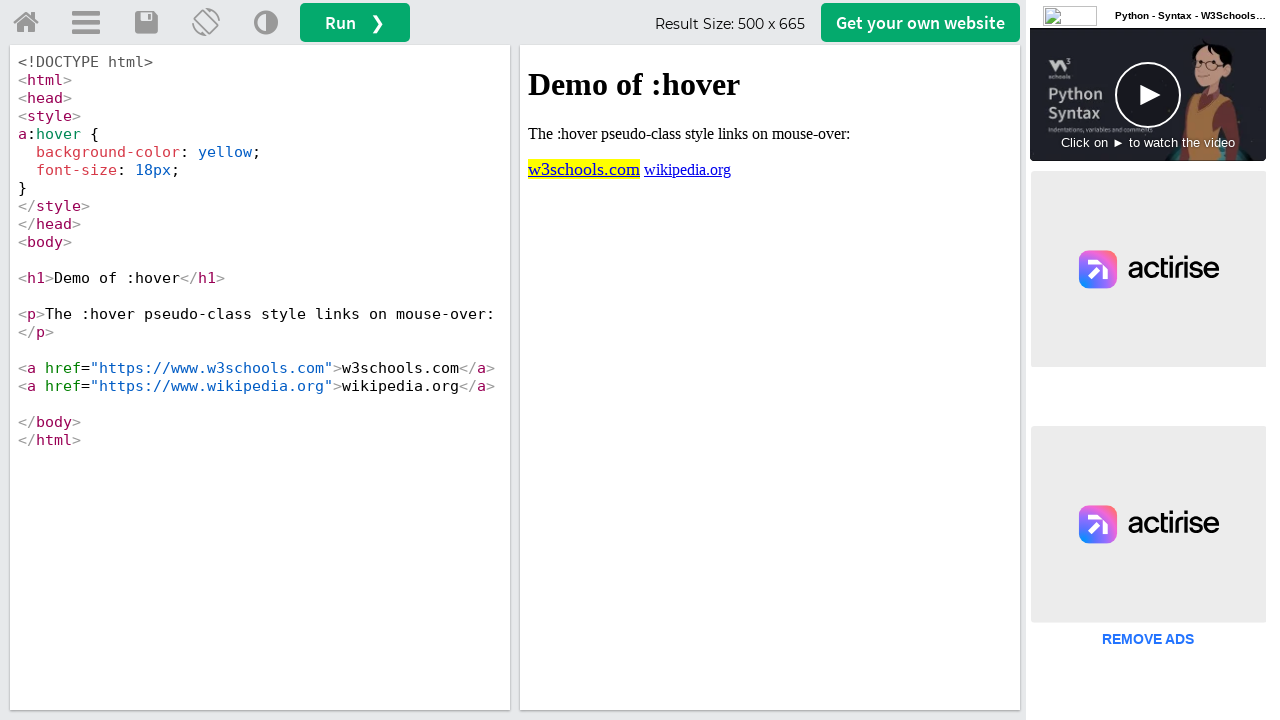